Navigates to the checkboxes page and checks all checkboxes, then verifies all are in checked state

Starting URL: https://the-internet.herokuapp.com/

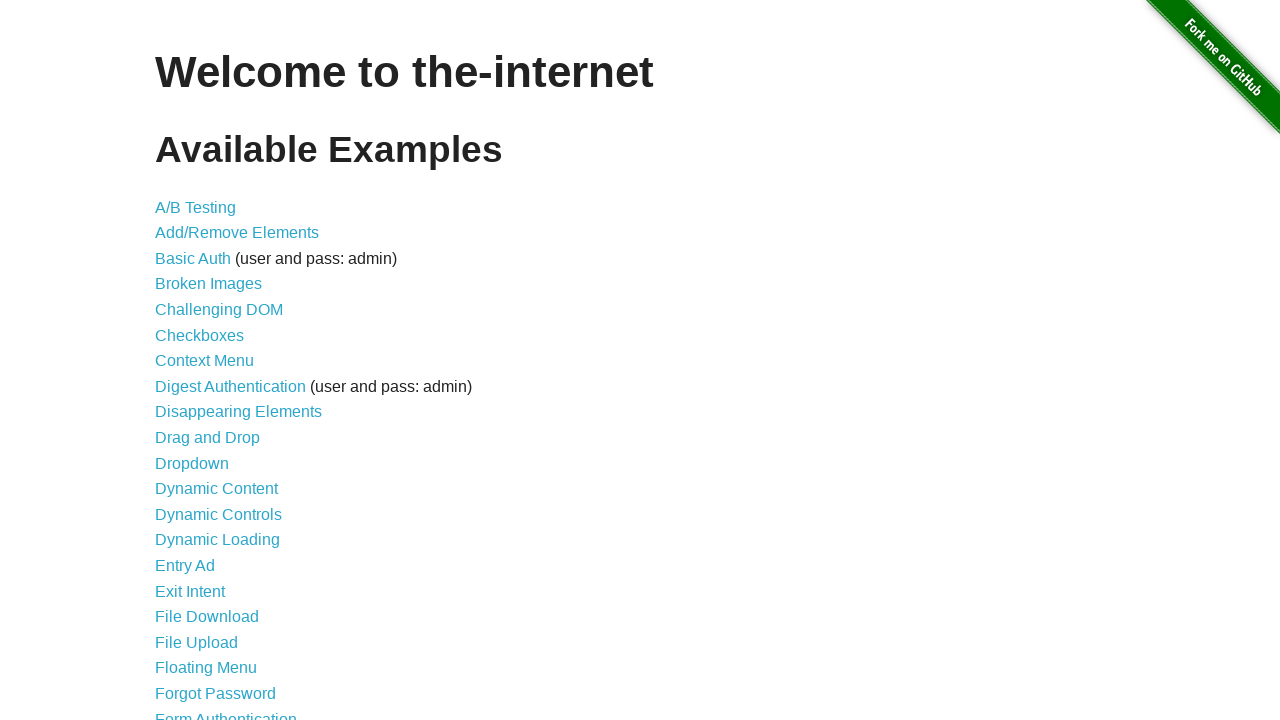

Clicked on Checkboxes link from welcome page at (200, 335) on a[href='/checkboxes']
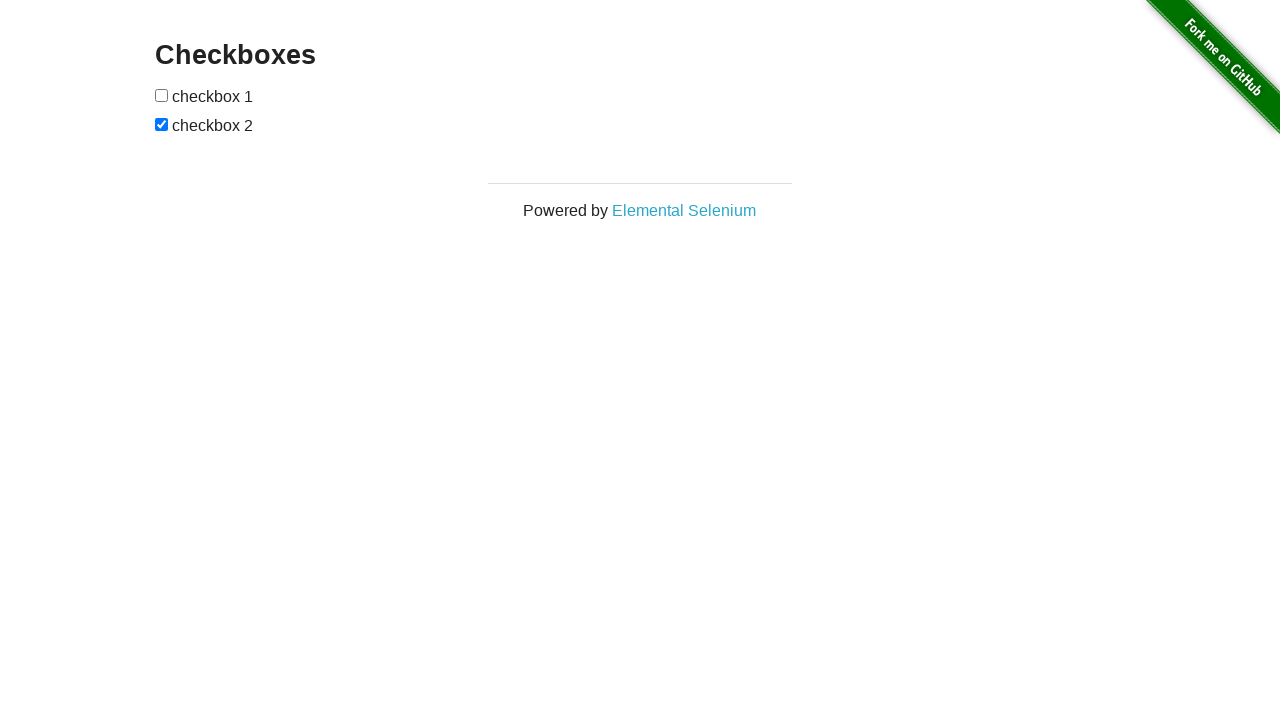

Located all checkboxes on the page
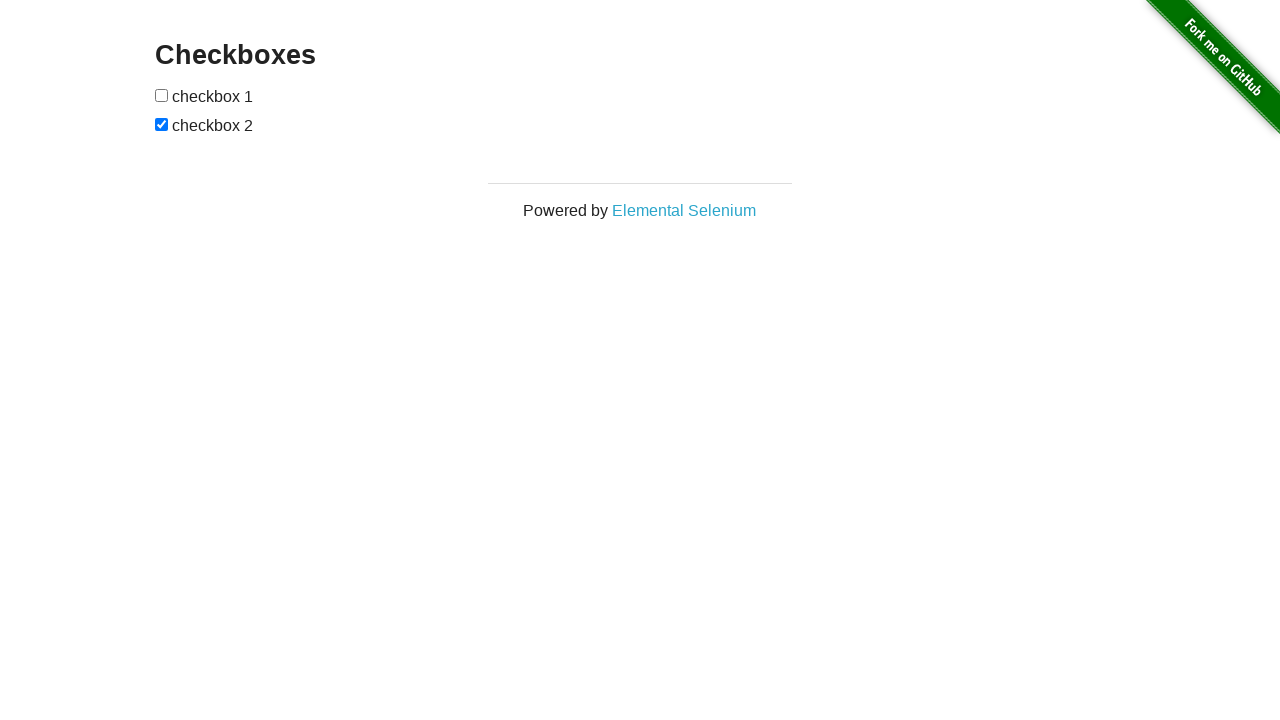

Checked checkbox 1 at (162, 95) on input[type='checkbox'] >> nth=0
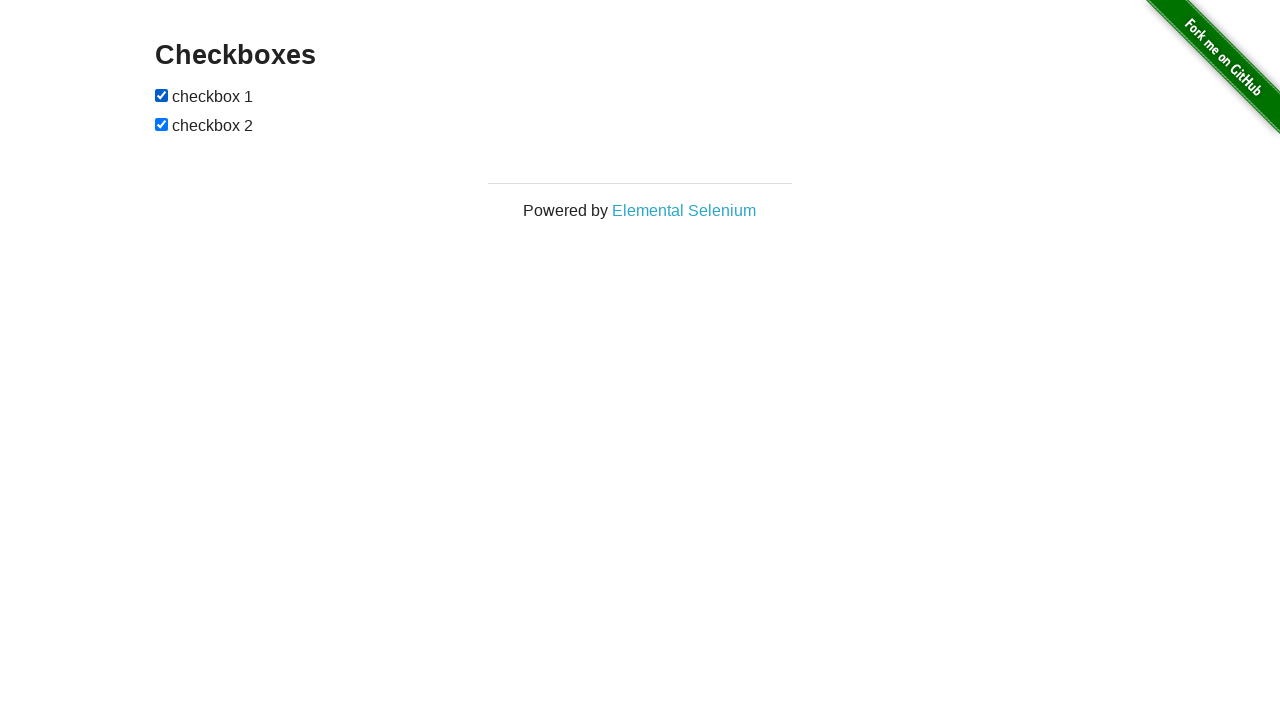

Verified all checkboxes are in checked state
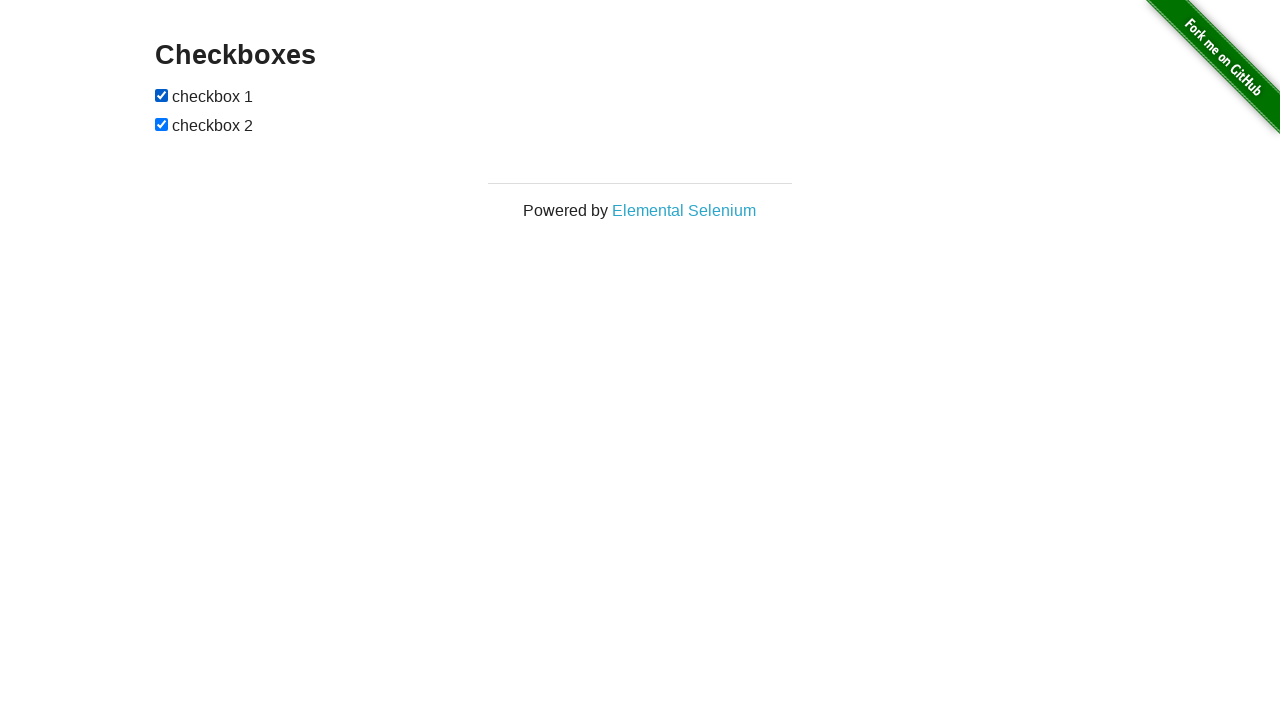

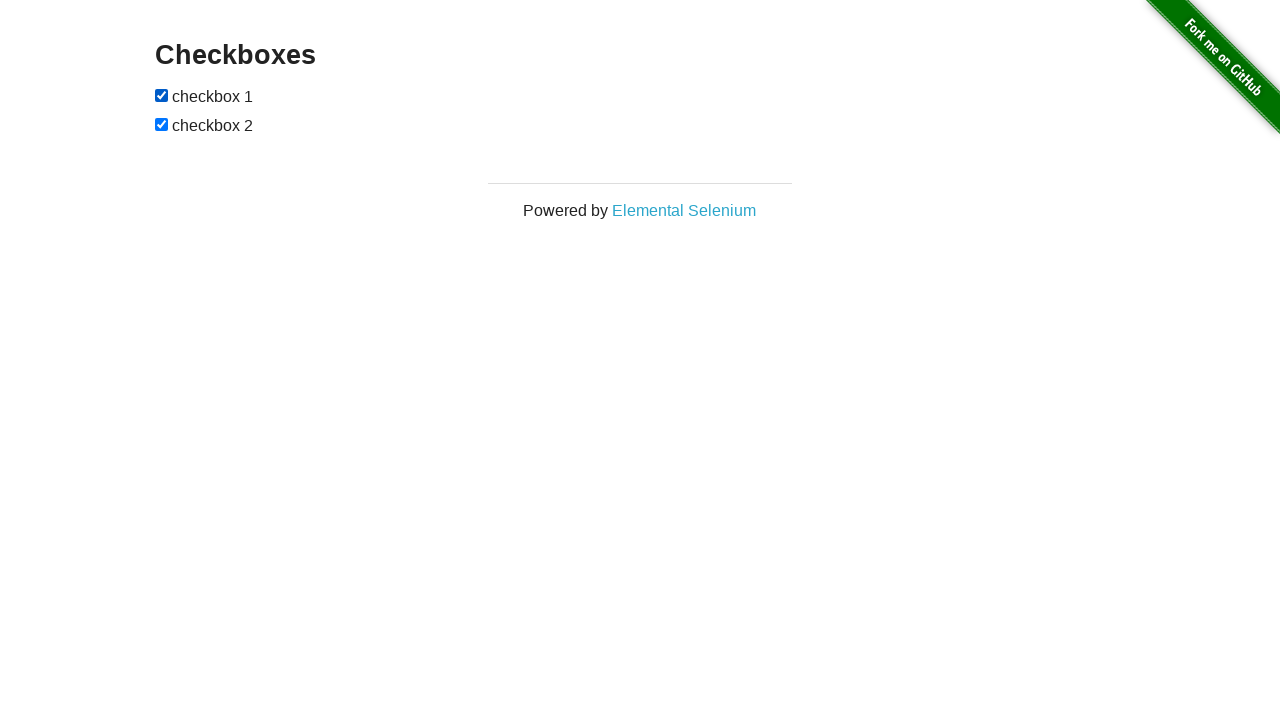